Tests drag and drop functionality by dragging column A to column B and verifying the columns swap positions

Starting URL: https://the-internet.herokuapp.com/drag_and_drop

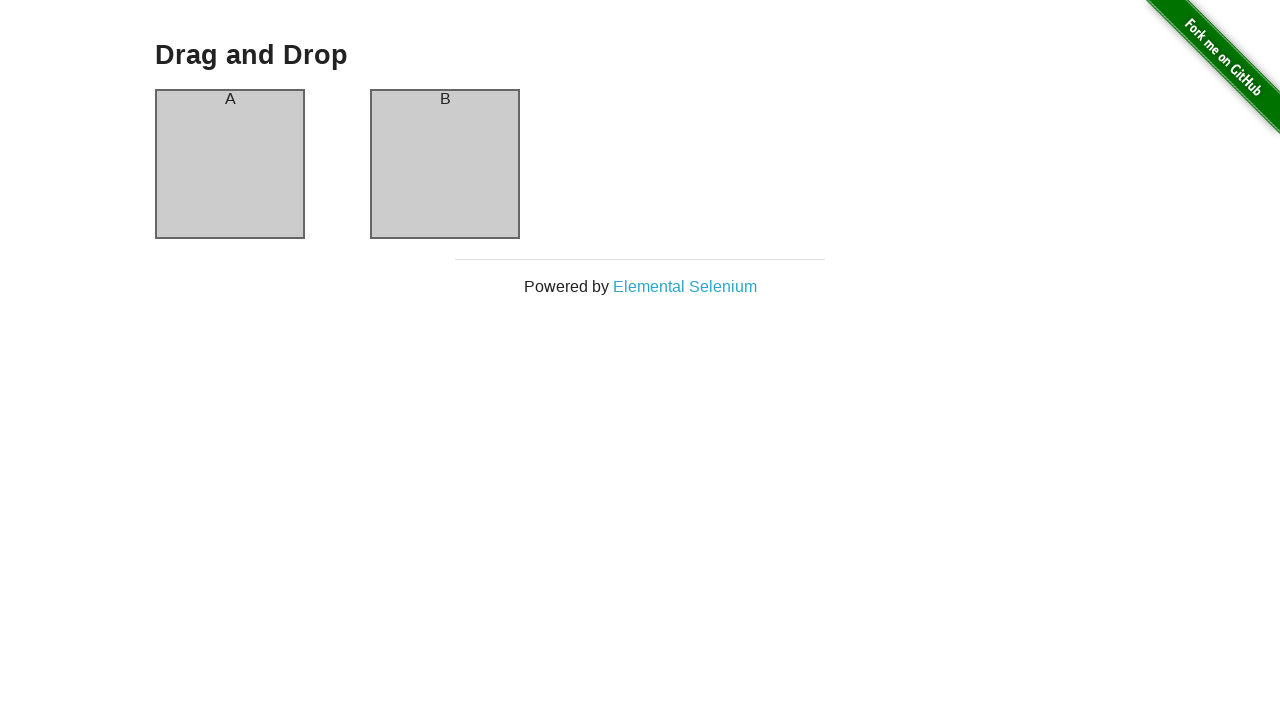

Located column A element
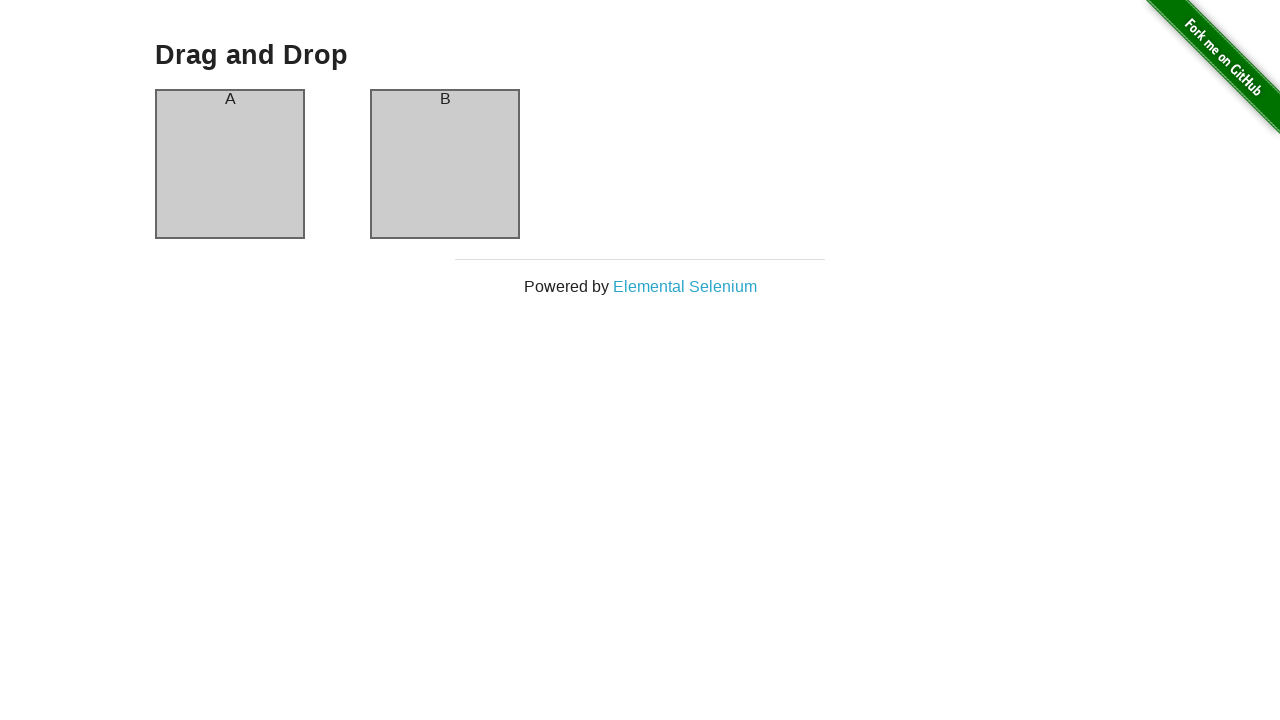

Located column B element
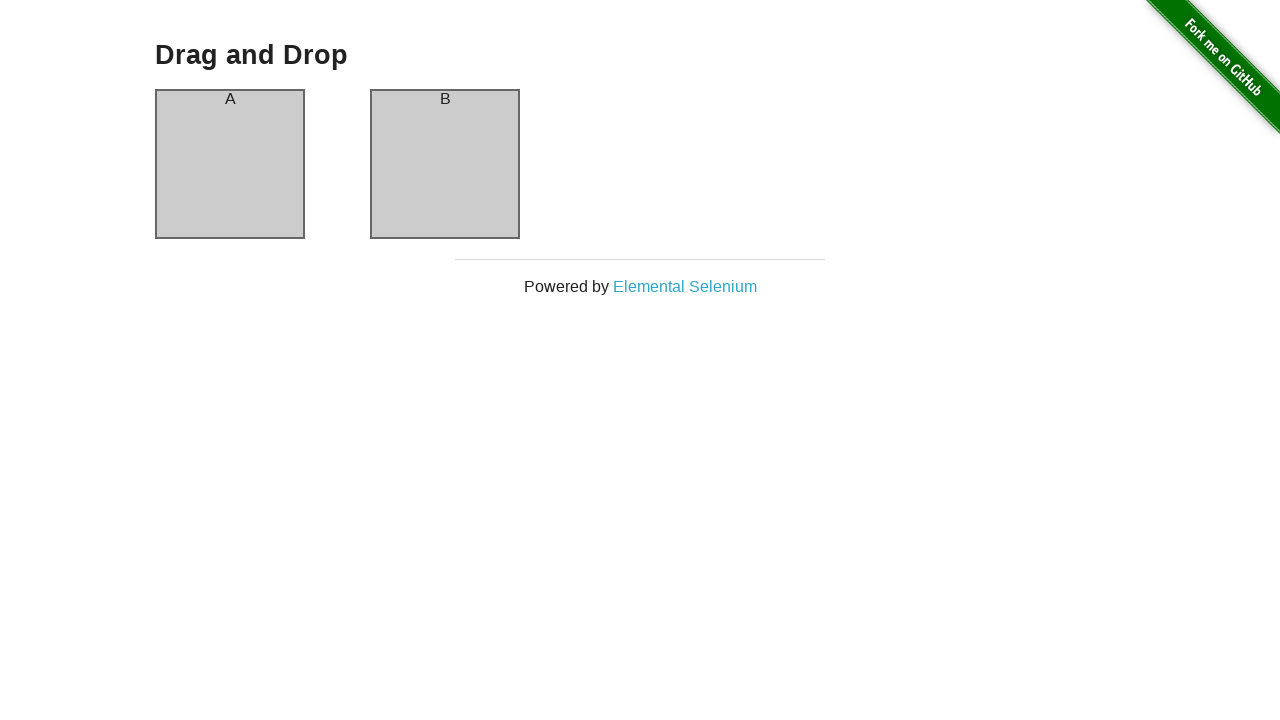

Dragged column A to column B position at (445, 164)
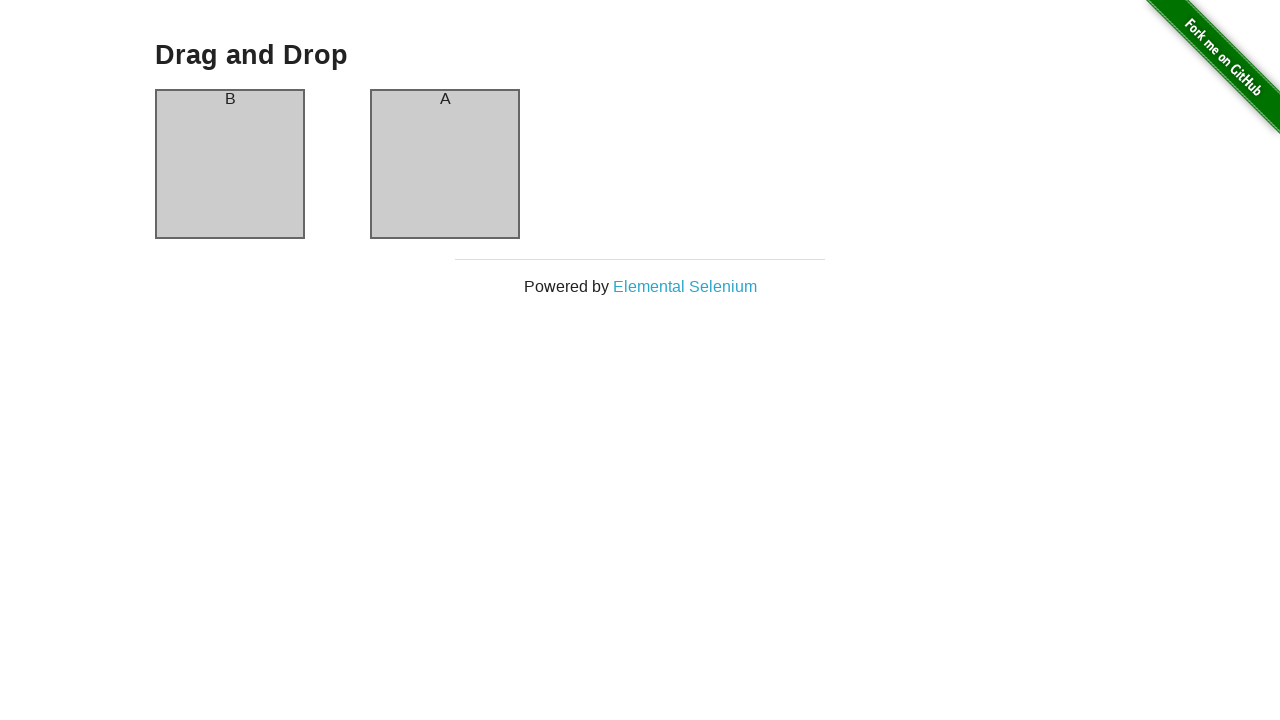

Verified column A now contains 'B' text
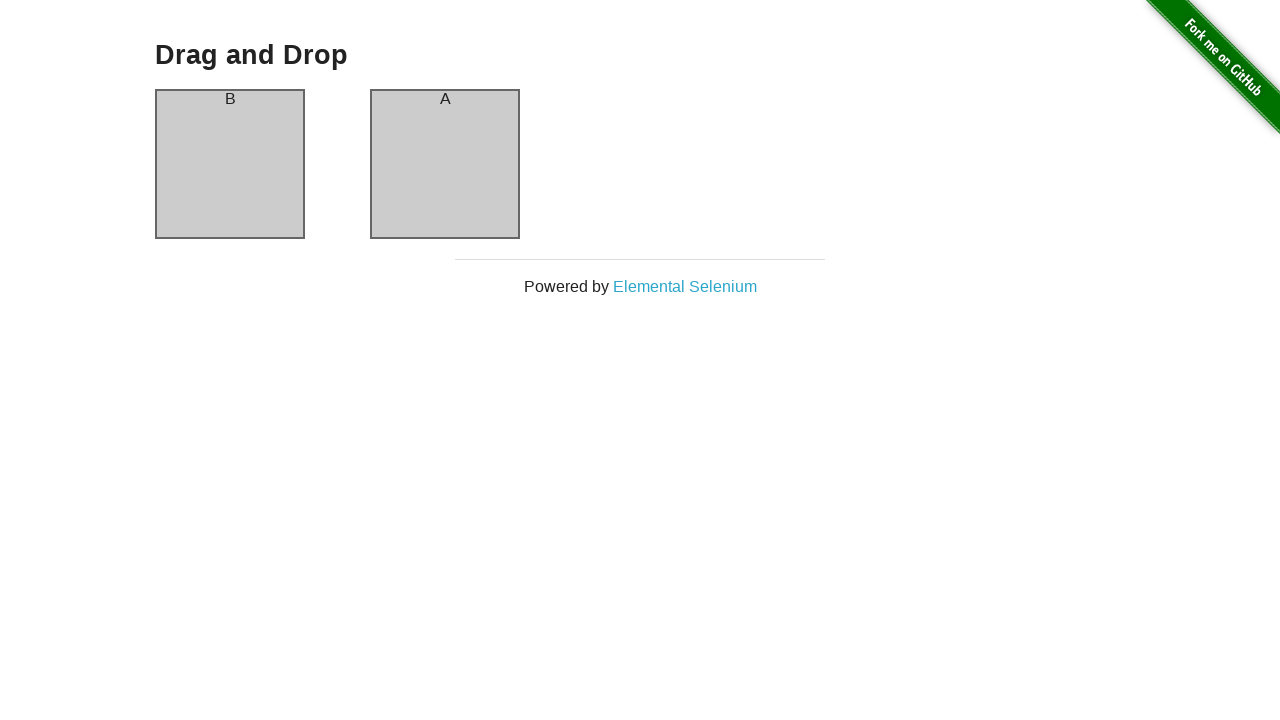

Verified column B now contains 'A' text - columns successfully swapped
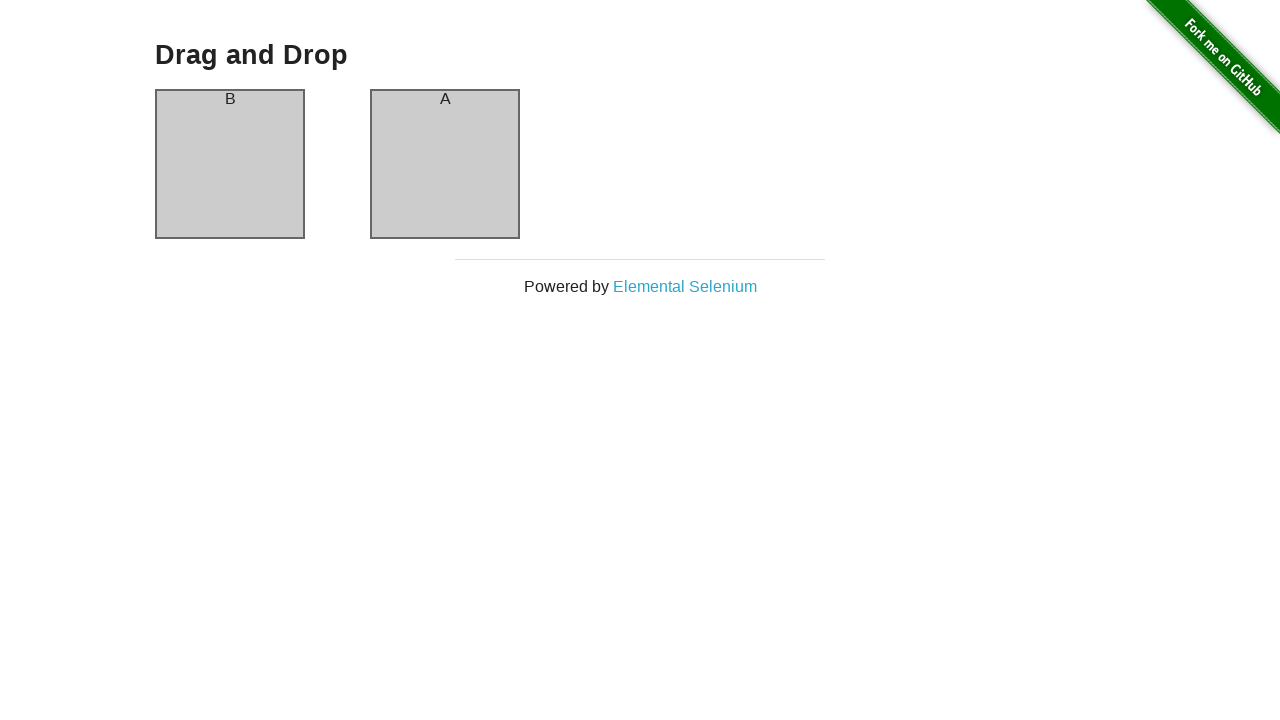

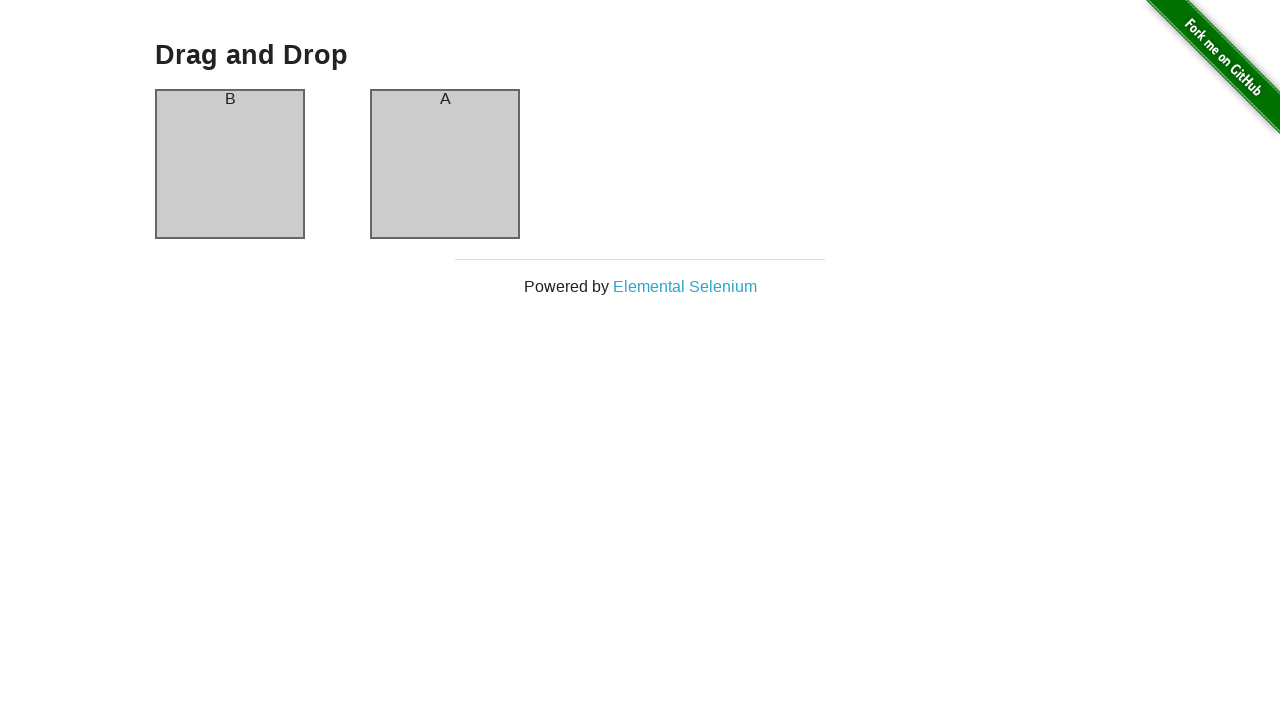